Tests the text input functionality on UI Testing Playground by entering text into an input field, clicking a button, and verifying the button text updates accordingly.

Starting URL: http://uitestingplayground.com/textinput

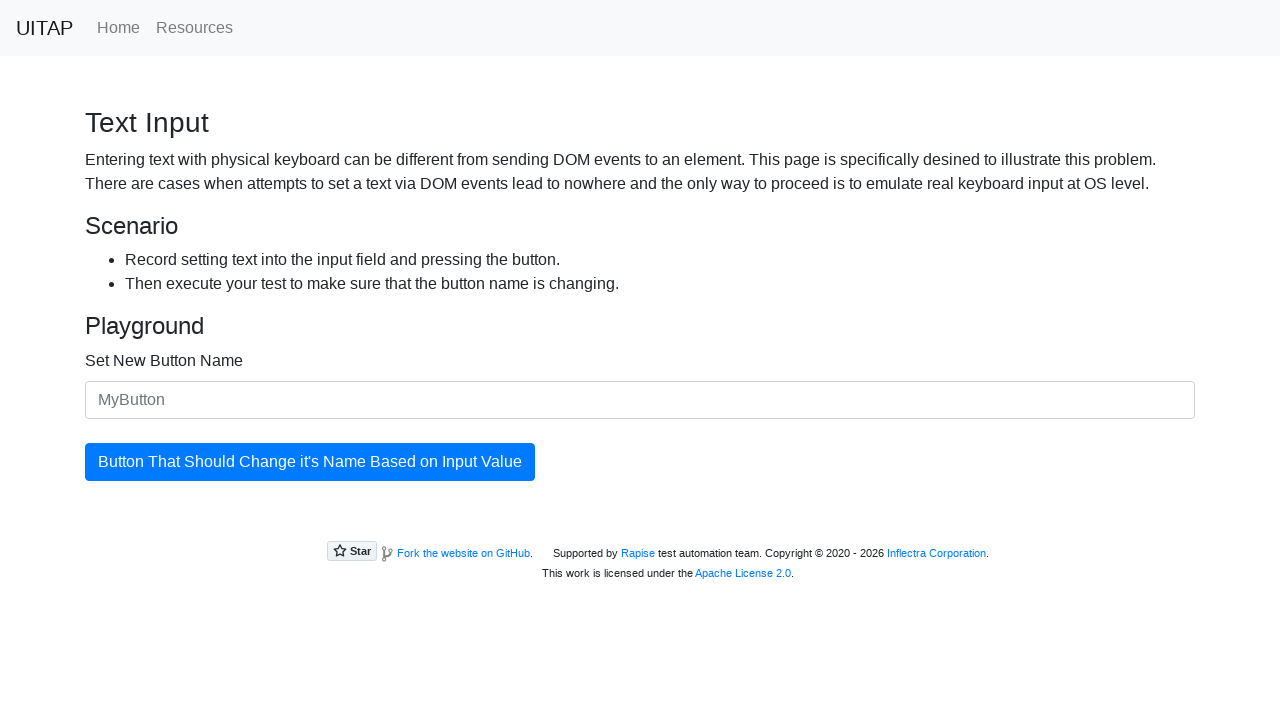

Filled input field with 'SkyPro' on #newButtonName
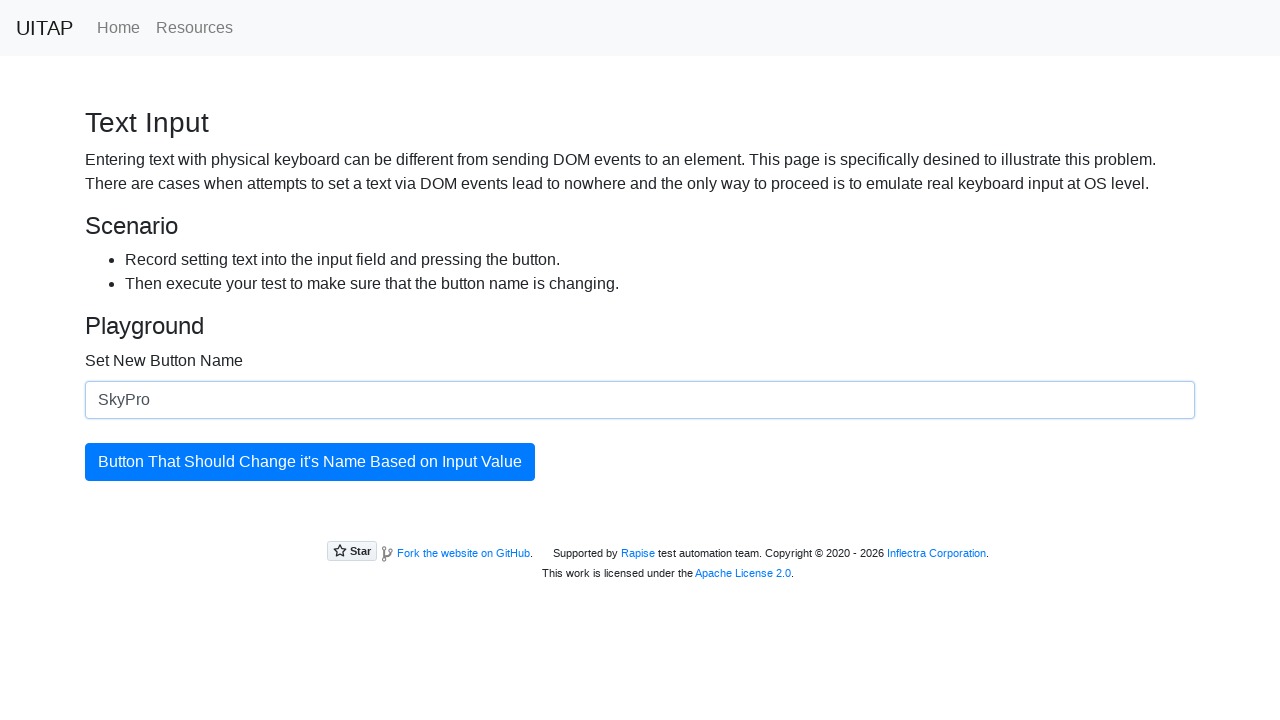

Clicked the blue button to update at (310, 462) on #updatingButton
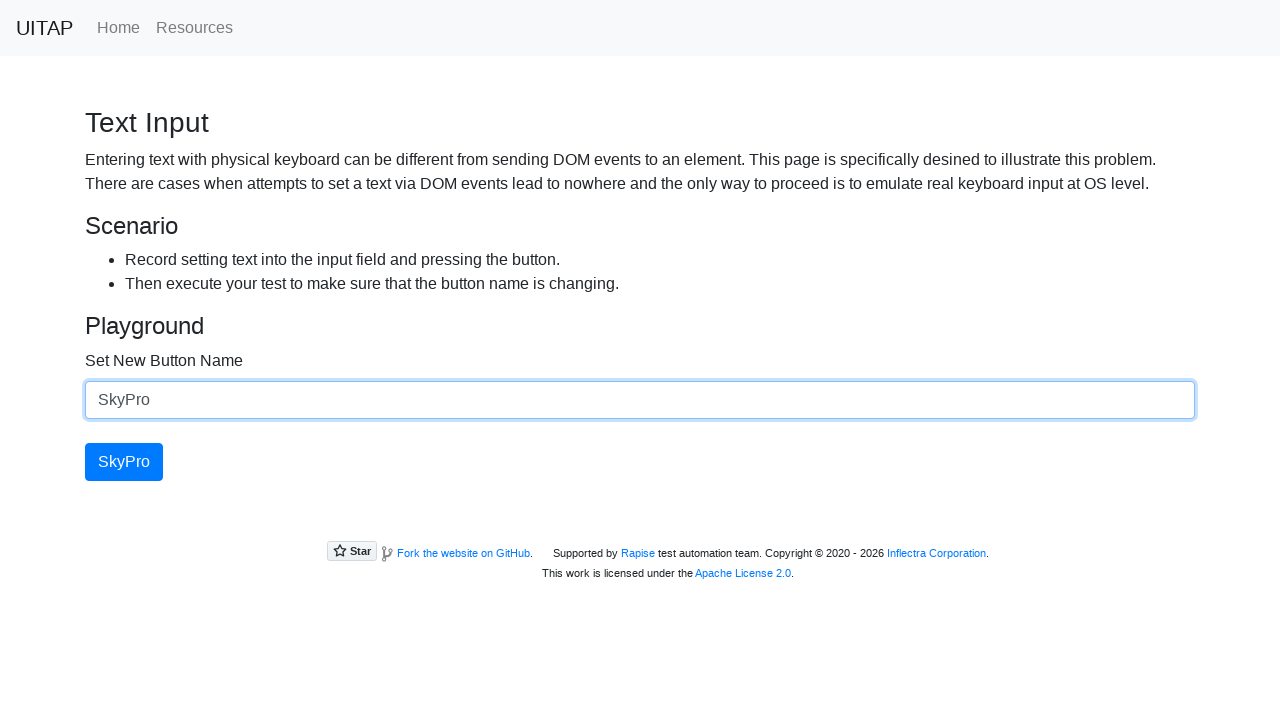

Verified button text updated successfully
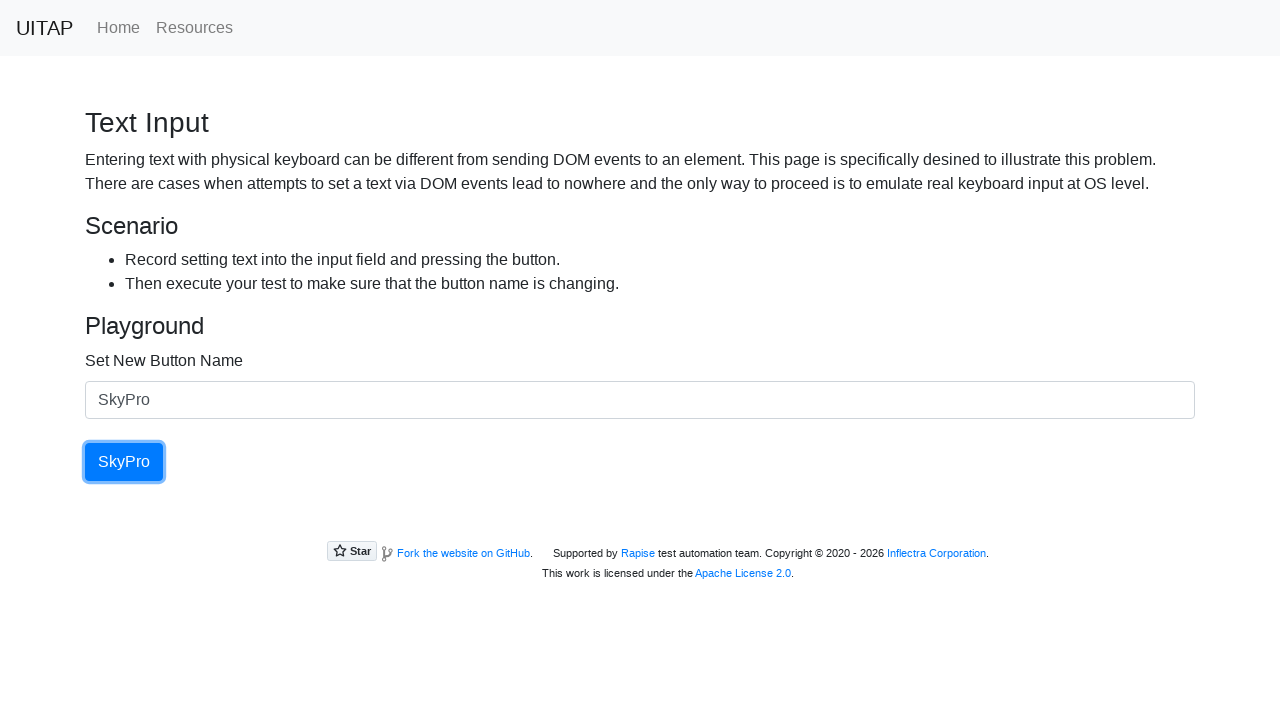

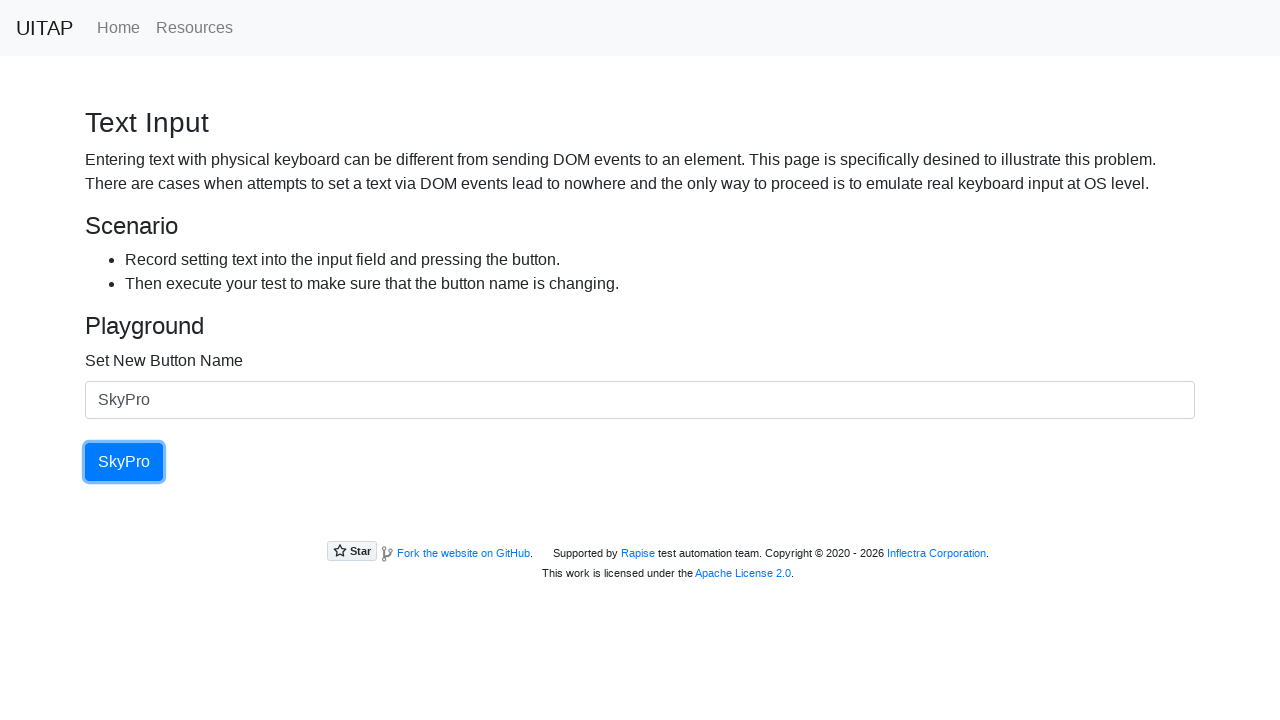